Navigates to a test blog page, verifies page properties are accessible, and refreshes the page.

Starting URL: https://omayo.blogspot.com/

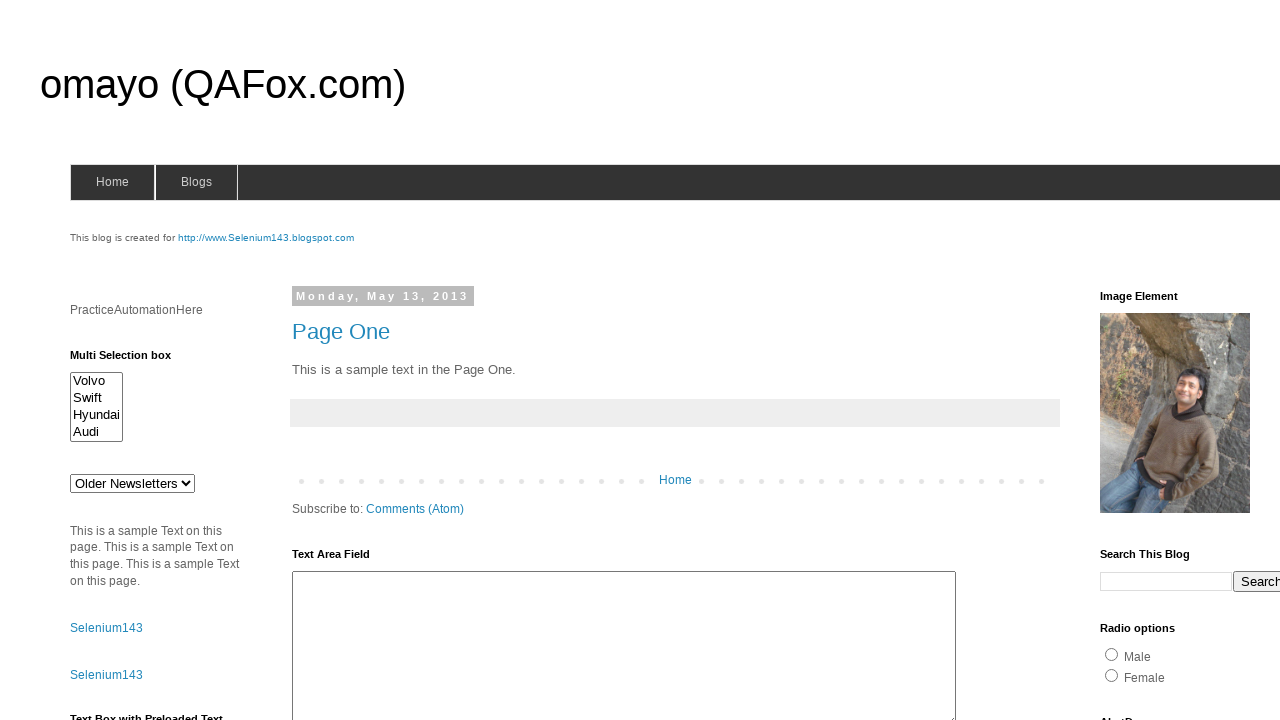

Waited for page to load (domcontentloaded)
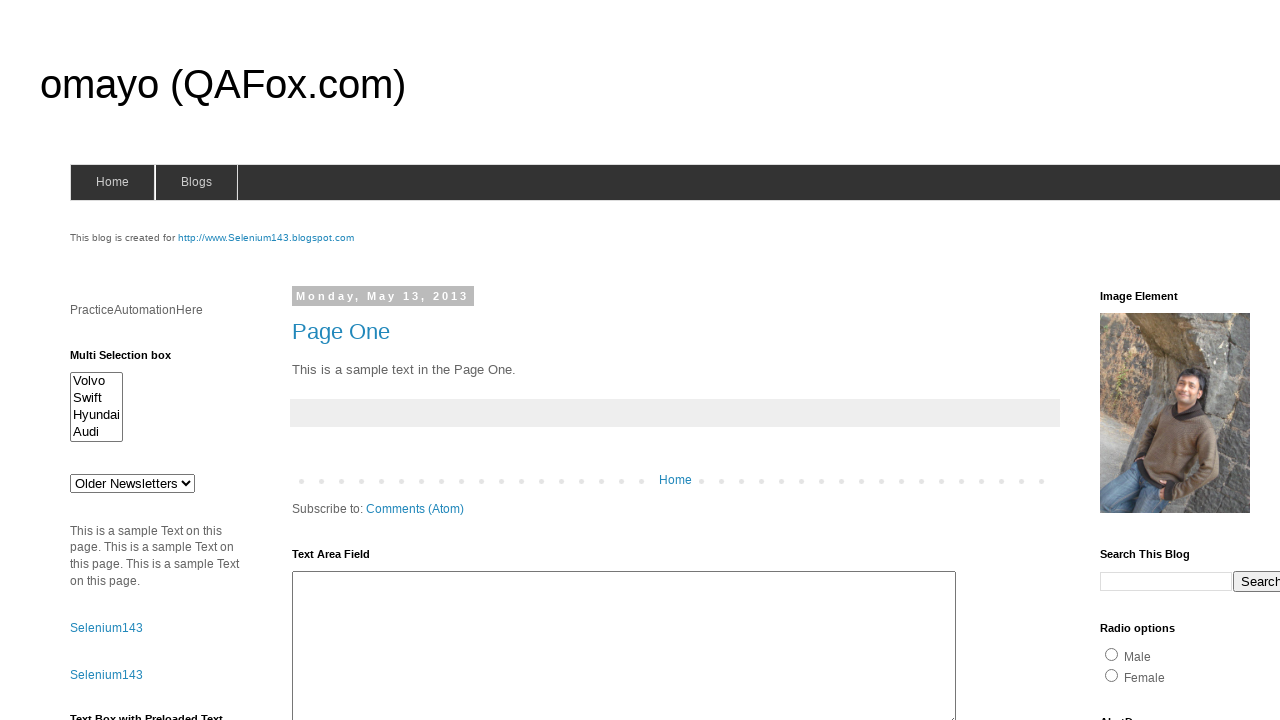

Retrieved page title: omayo (QAFox.com)
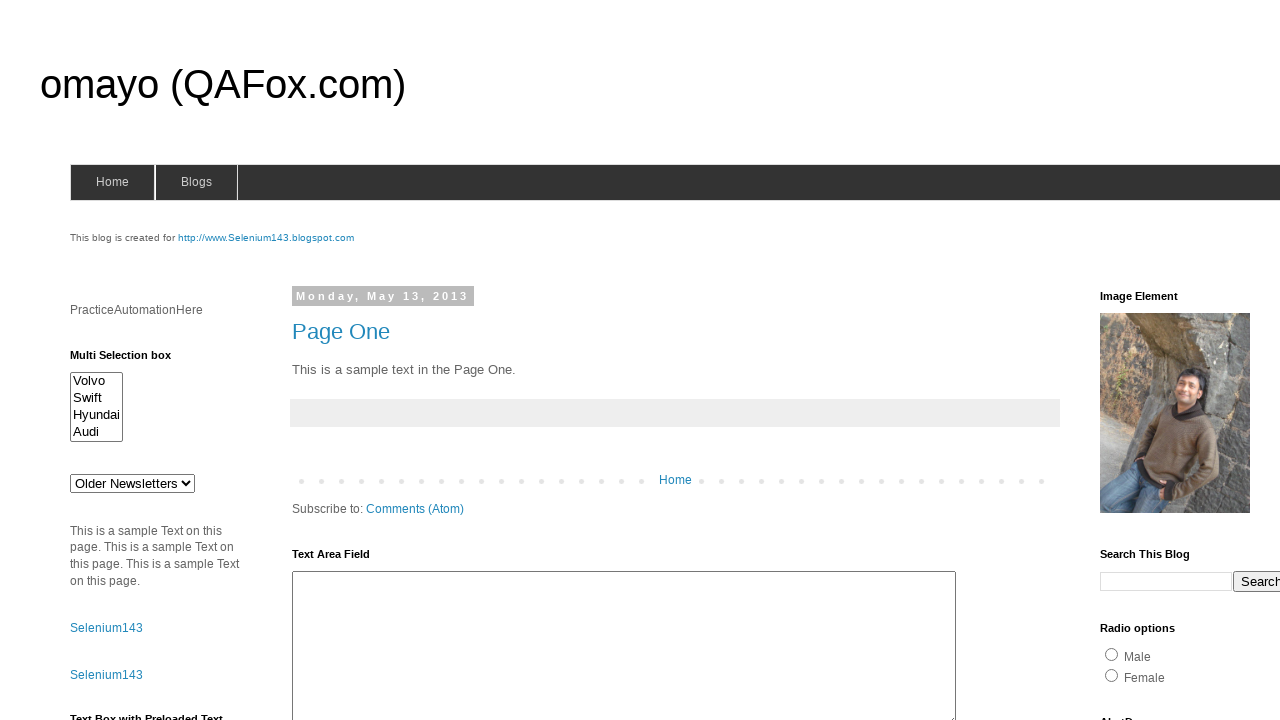

Retrieved current URL: https://omayo.blogspot.com/
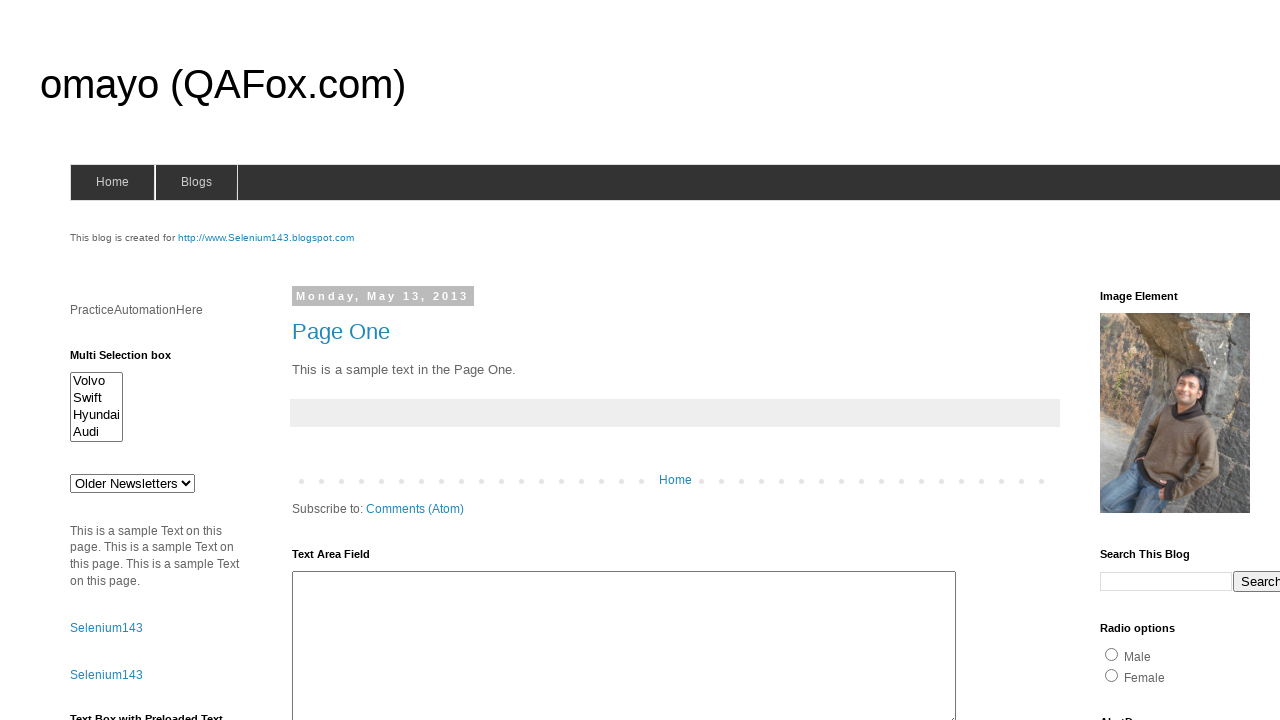

Refreshed the page
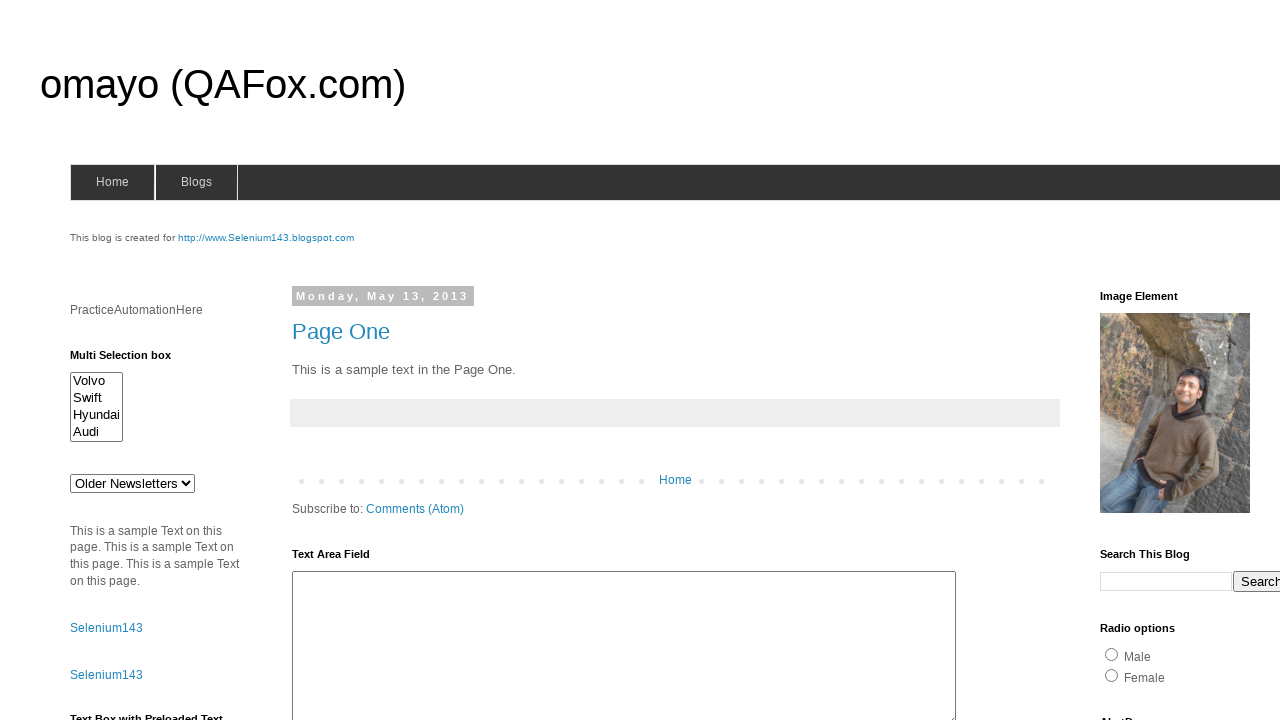

Waited for page to load after refresh (domcontentloaded)
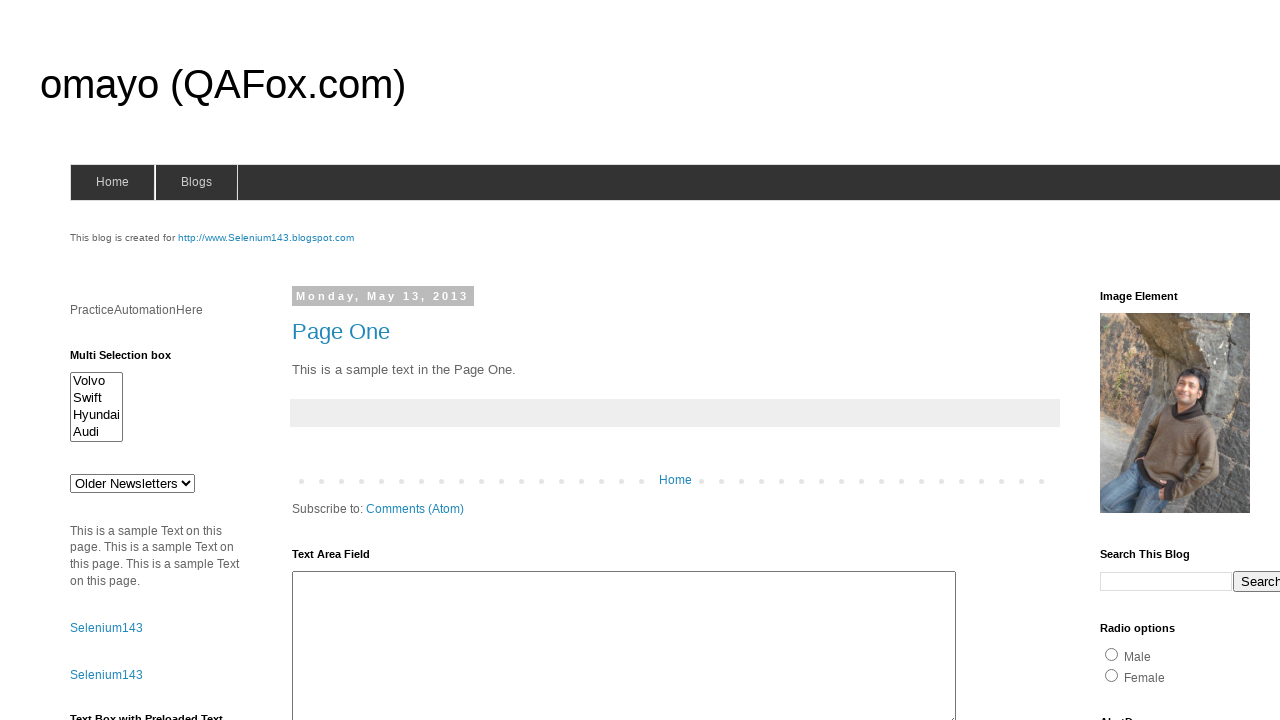

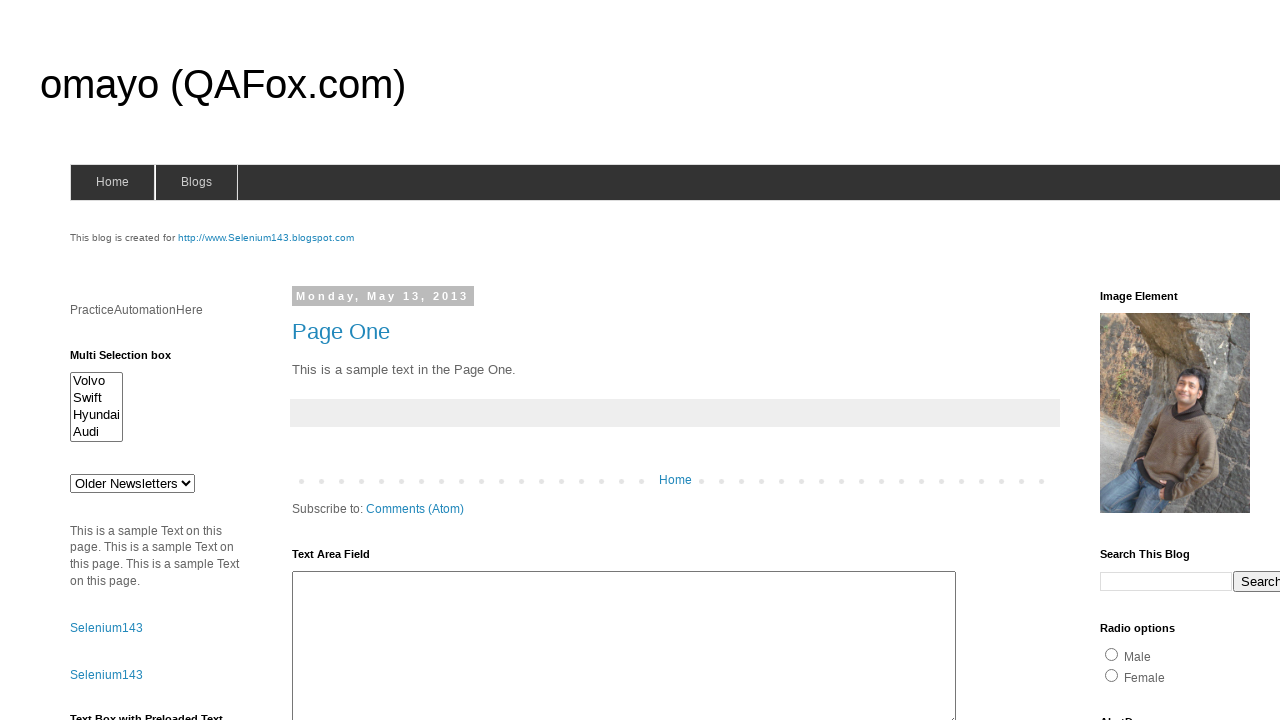